Tests BMI calculator for underweight scenario by entering weight (50kg), height (200cm), age (20), selecting male gender, and verifying the calculated BMI result contains "12.5"

Starting URL: https://60tools.com/de/tool/bmi-calculator

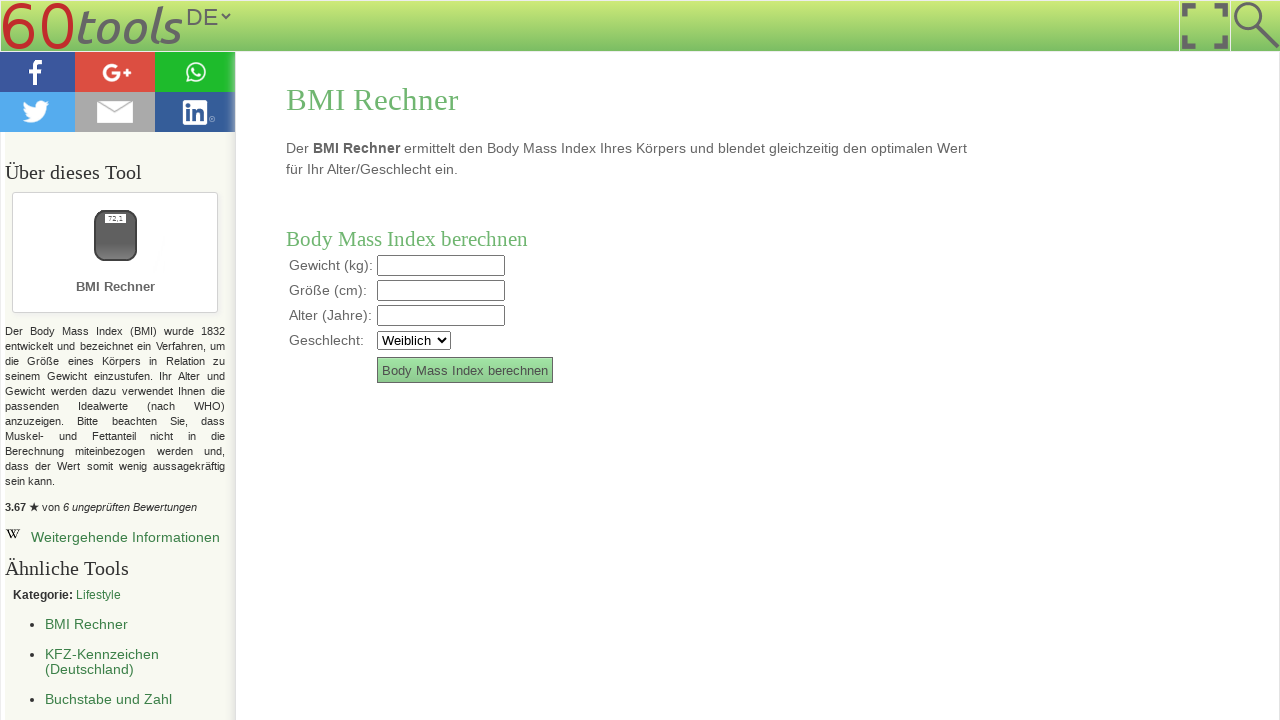

Entered weight value of 50kg on input[name='weight']
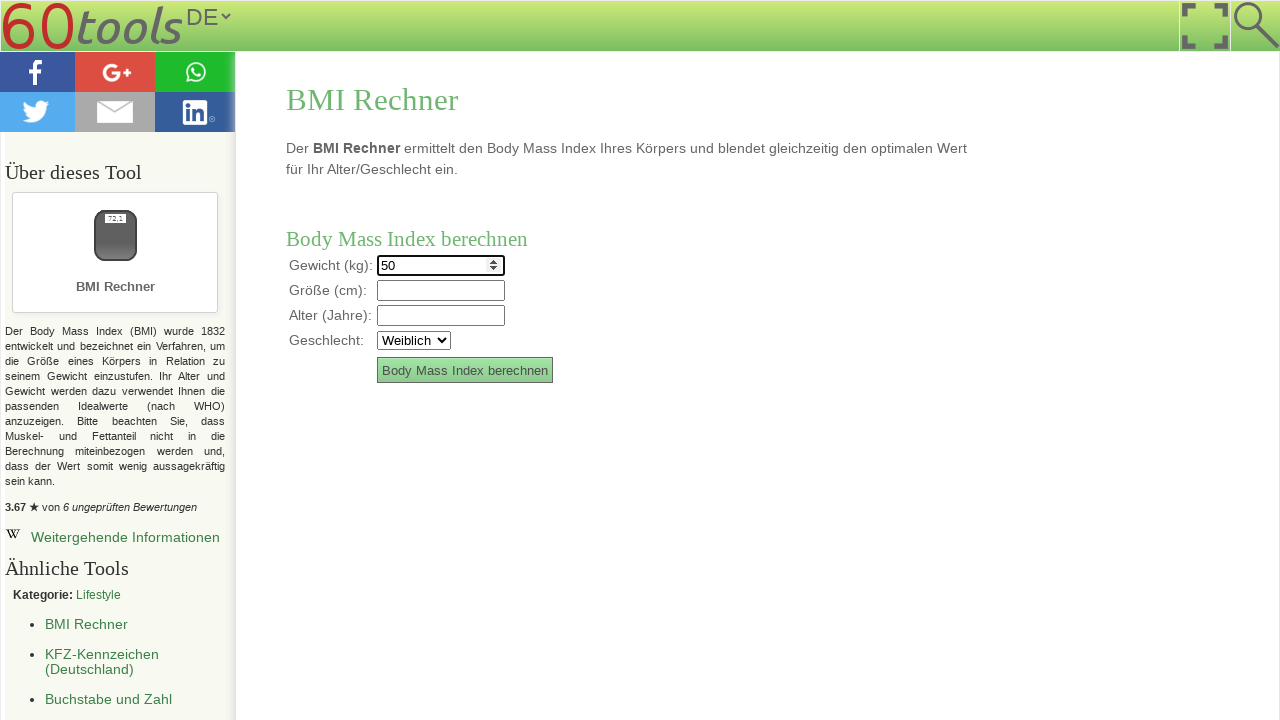

Entered height value of 200cm on input[name='size']
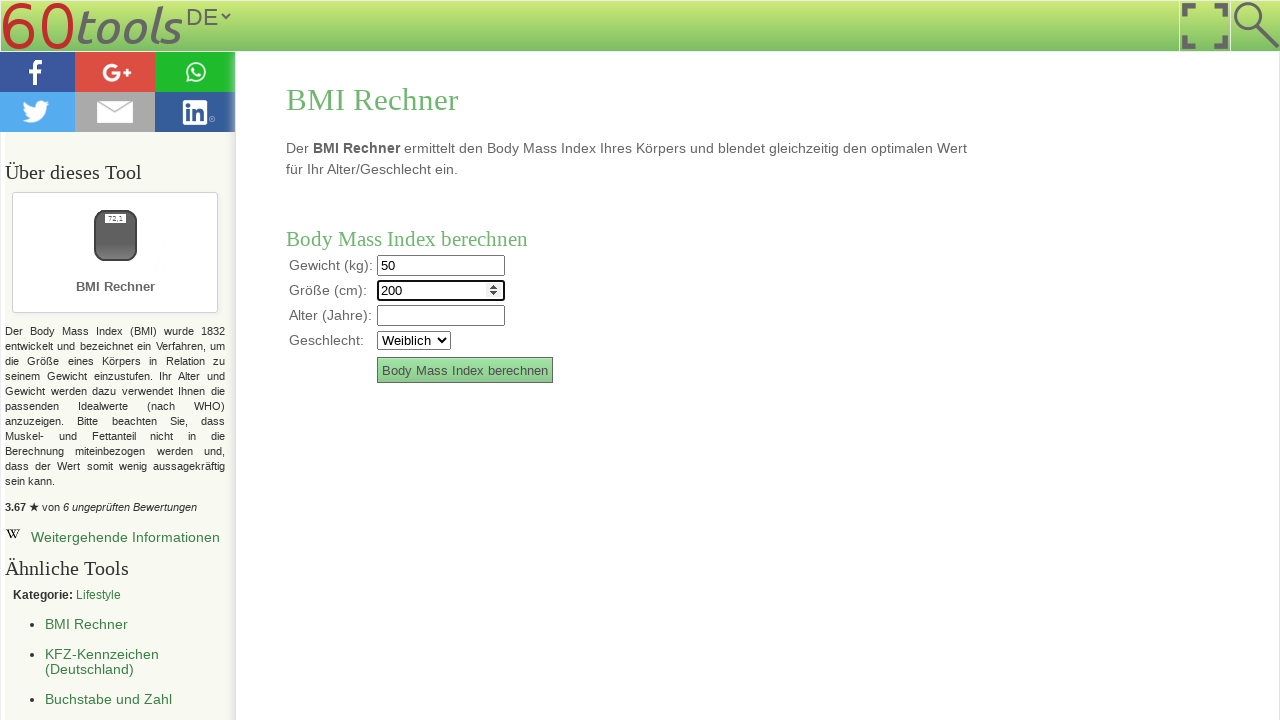

Entered age value of 20 on input[name='age']
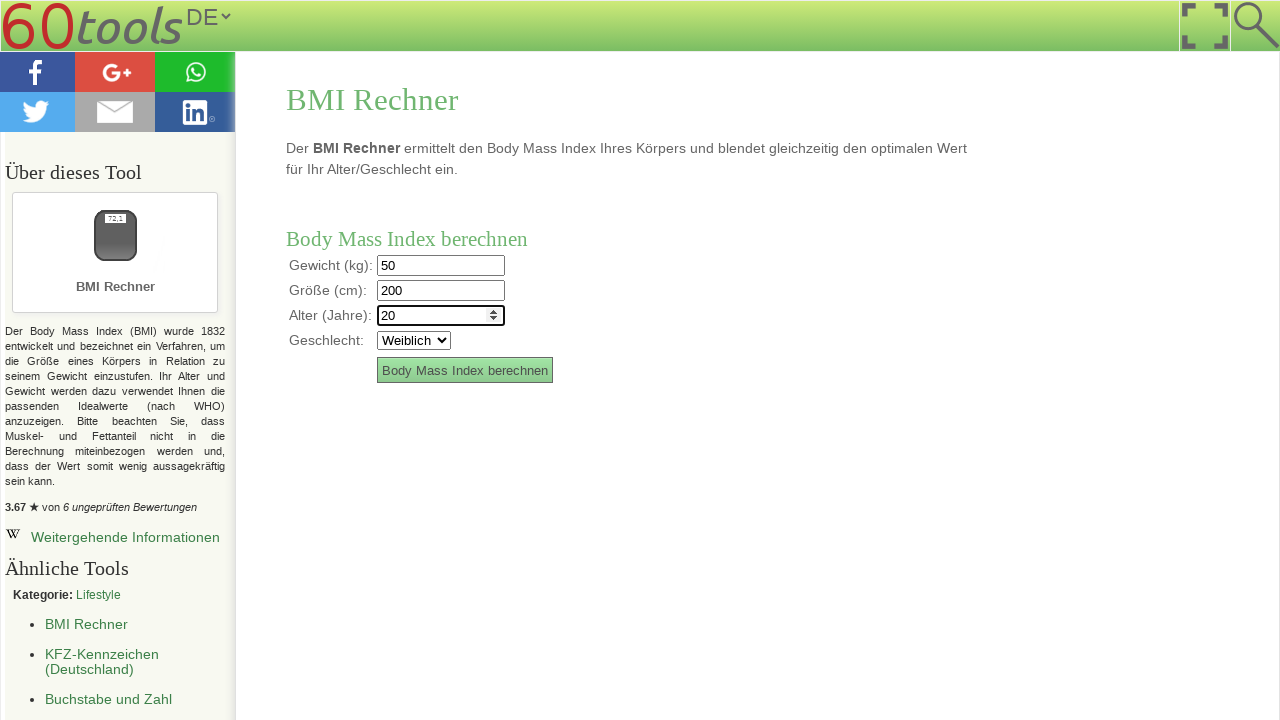

Selected male gender (Männlich) on select[name='sex']
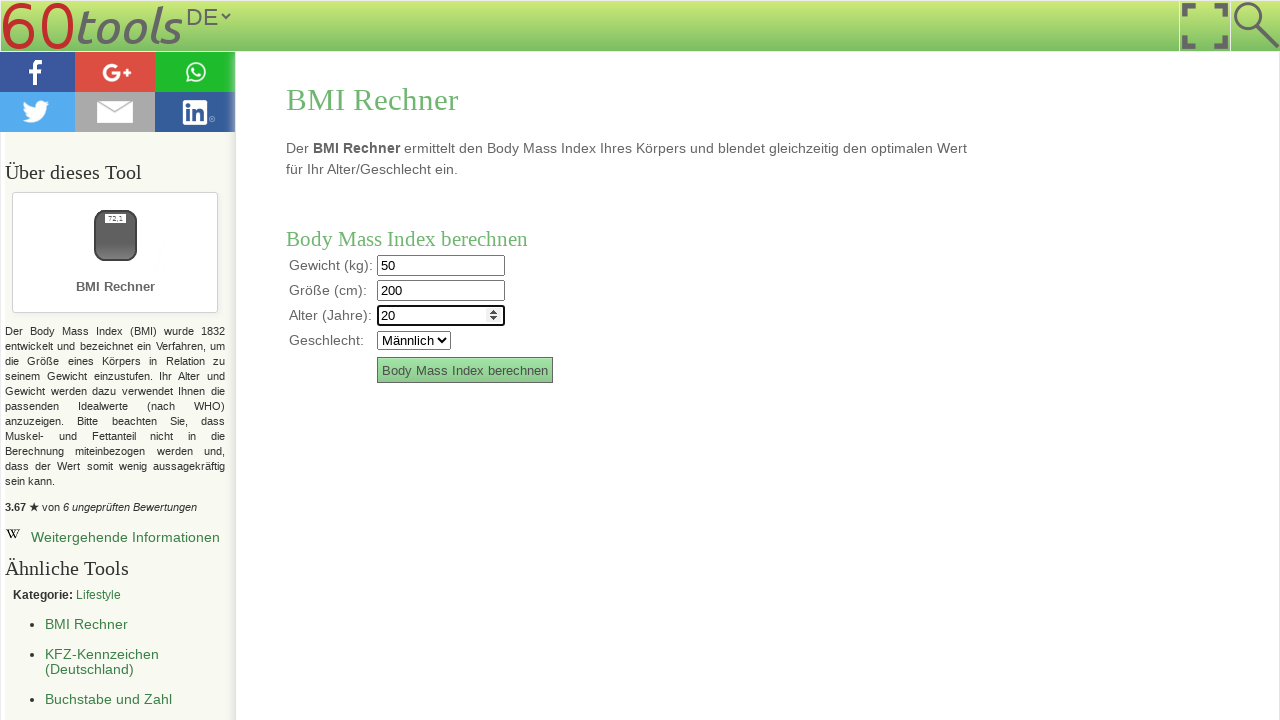

Clicked calculate button at (465, 370) on xpath=//*[@id='toolForm']/table/tbody/tr[5]/td[2]/input[2]
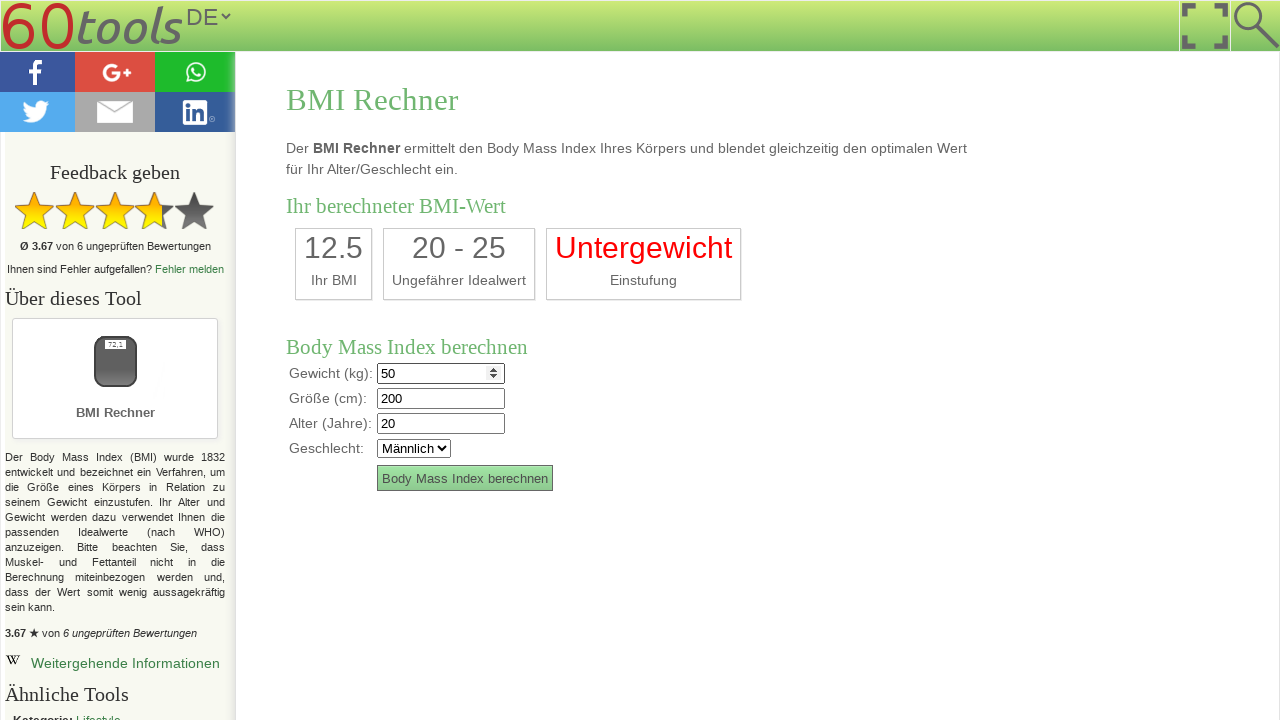

BMI result loaded and displayed
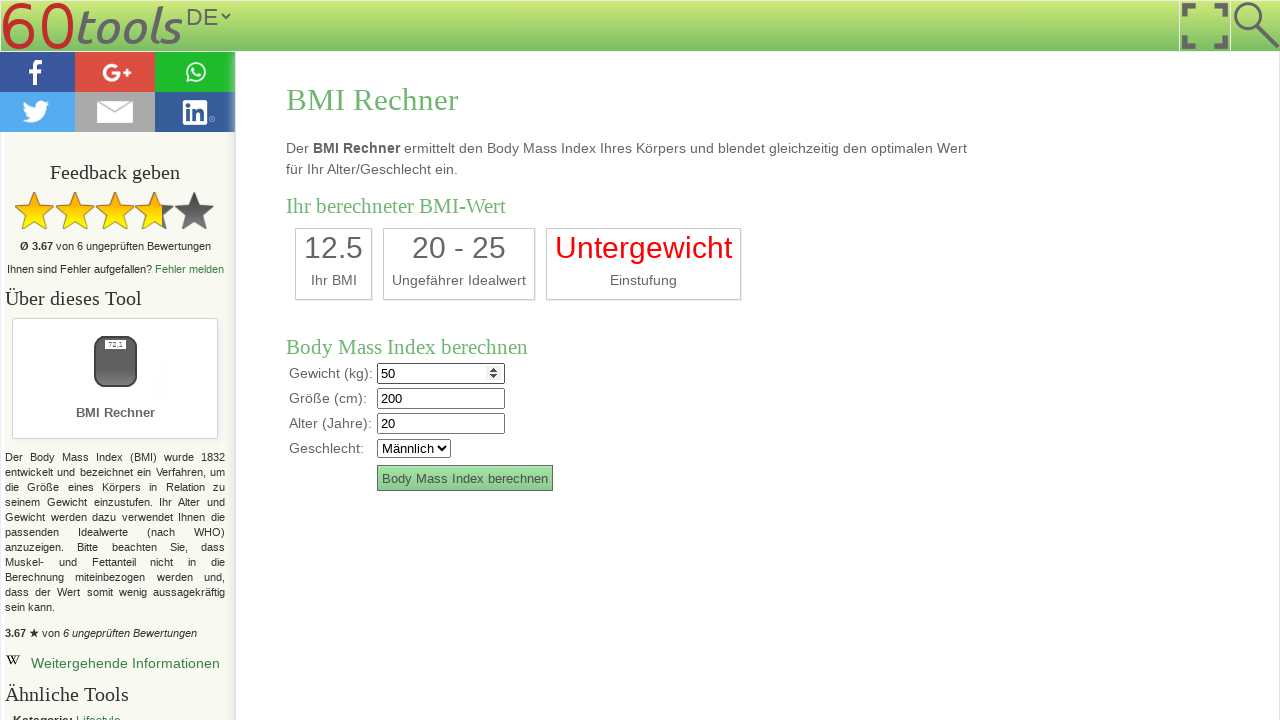

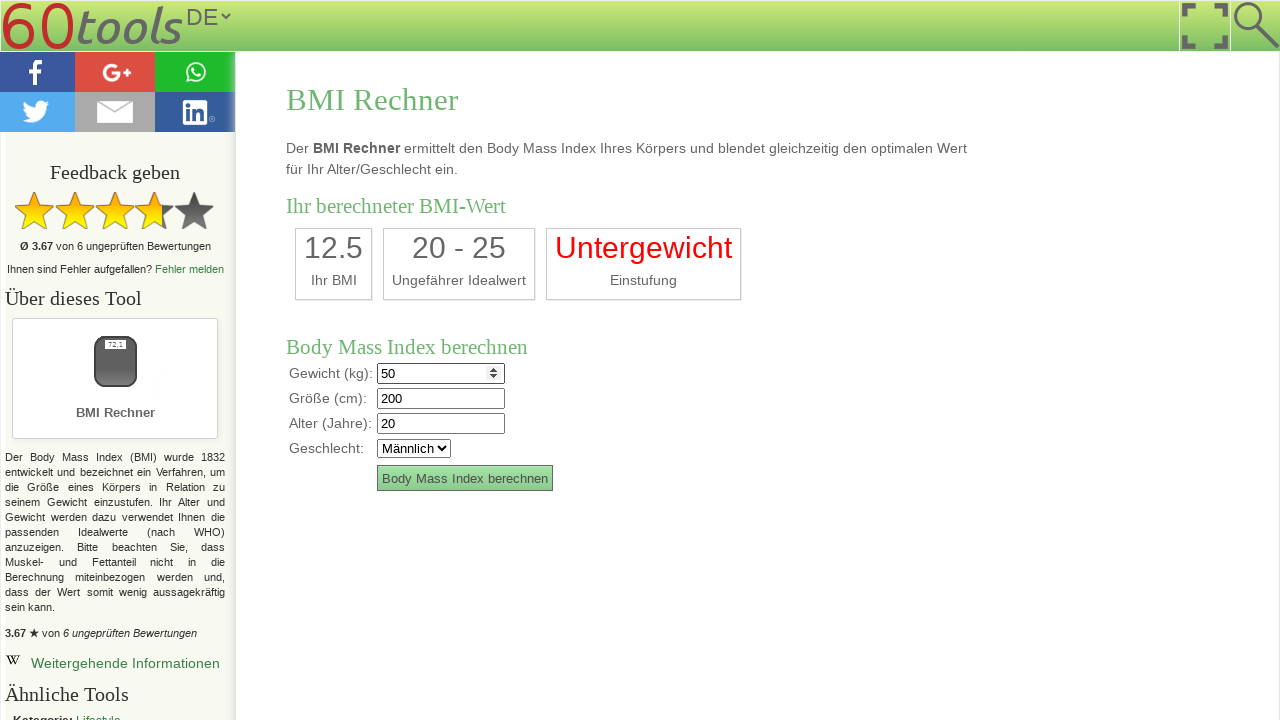